Tests form validation by submitting an empty registration form and verifying all required field error messages

Starting URL: https://elearning-app-rm1o.vercel.app/users/dangky

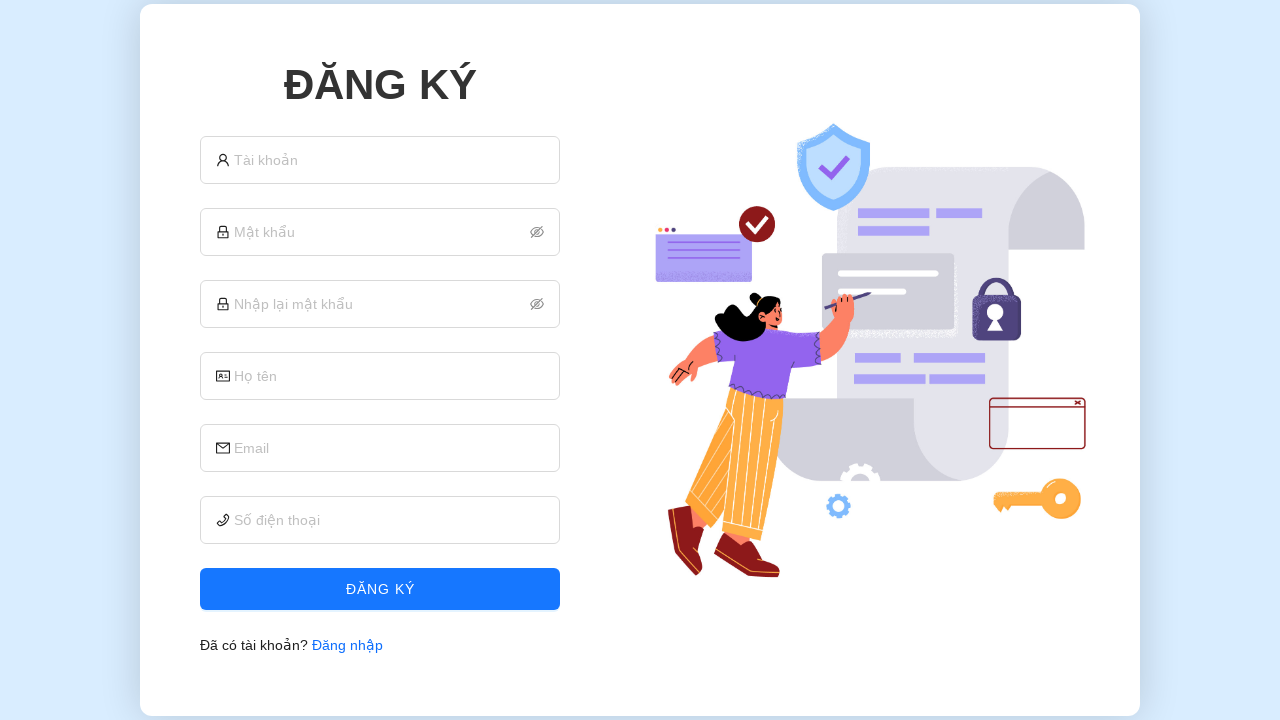

Clicked submit button without filling any form fields at (380, 589) on .ant-btn
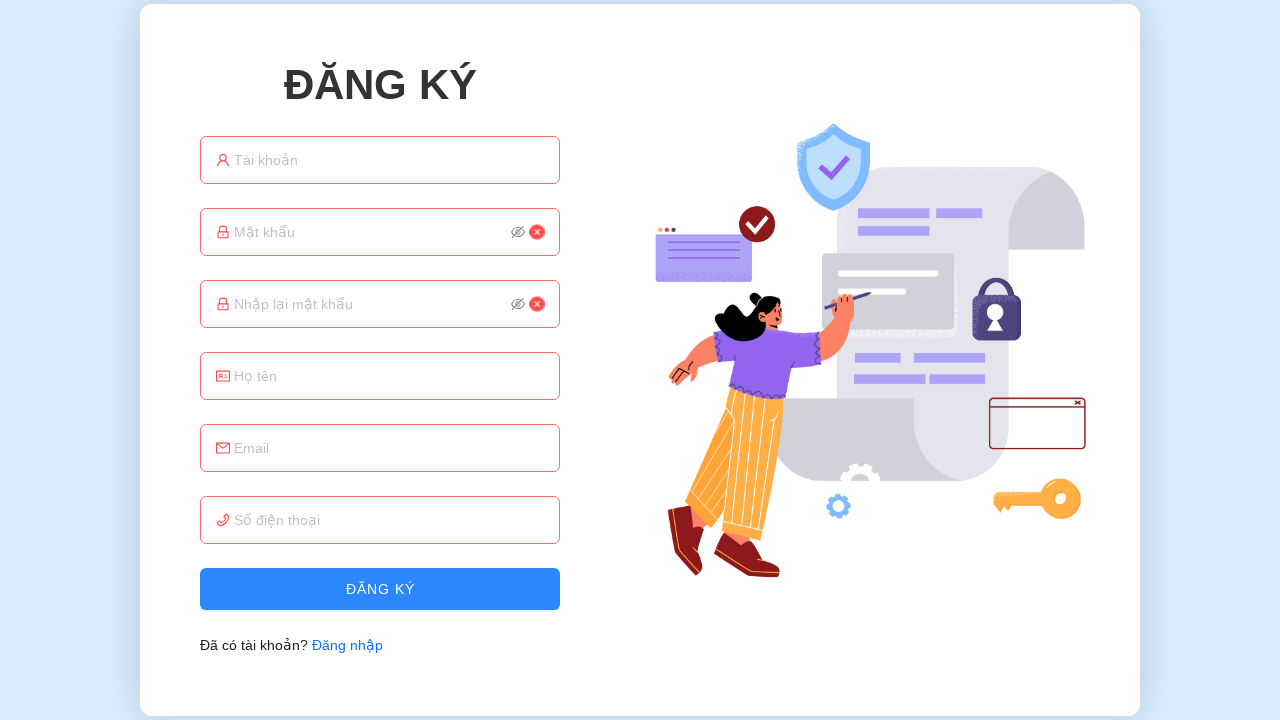

Validation error messages appeared for required fields
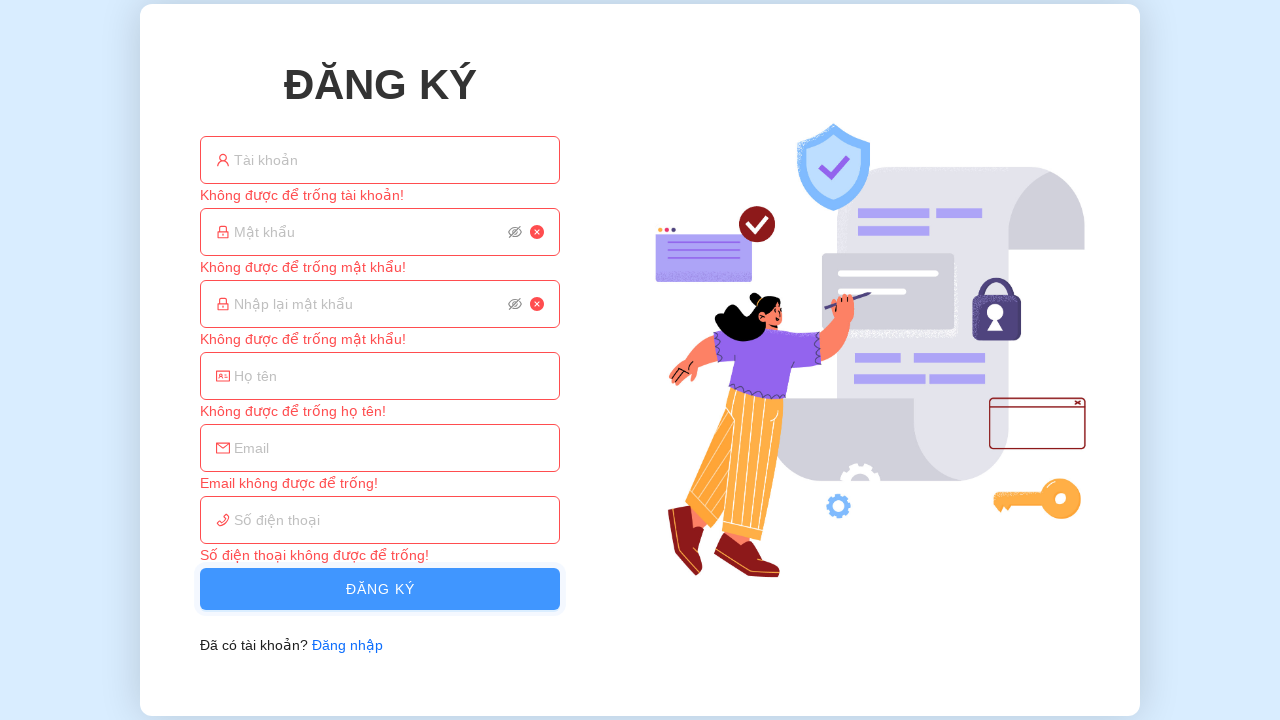

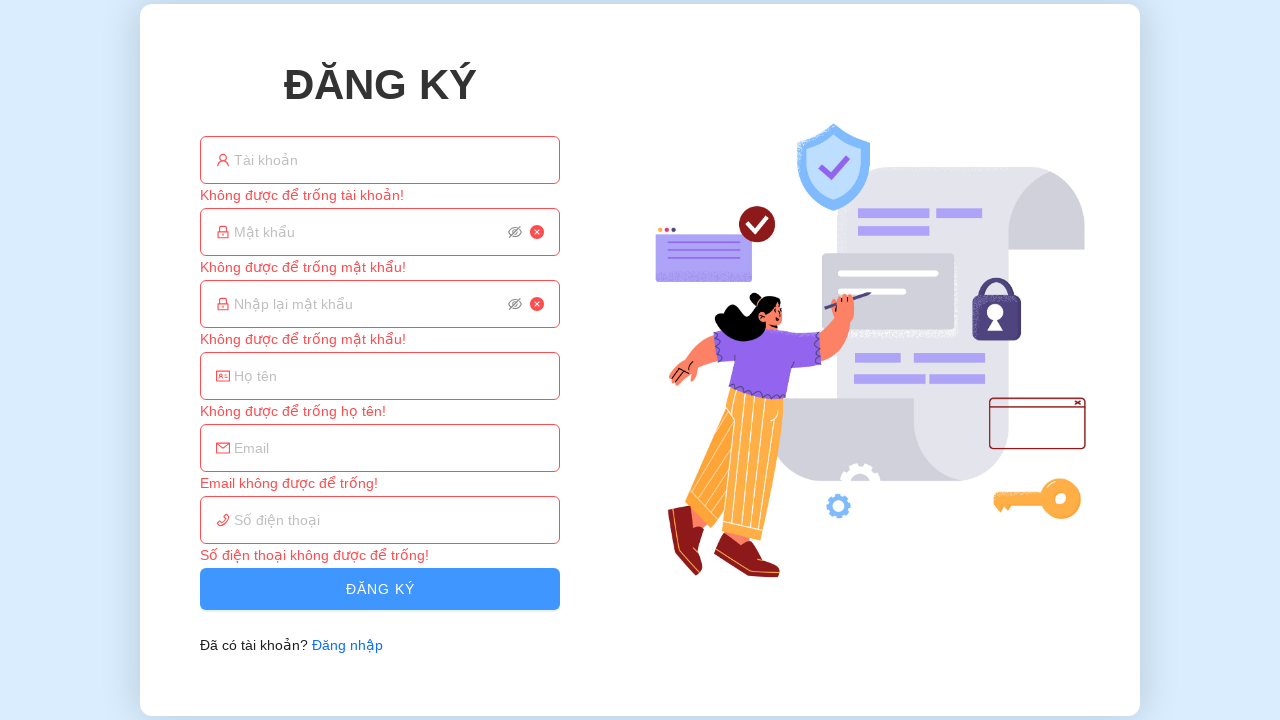